Tests various form interactions including checkboxes, radio buttons, dropdowns, and password fields on an Angular practice page

Starting URL: https://rahulshettyacademy.com/angularpractice/

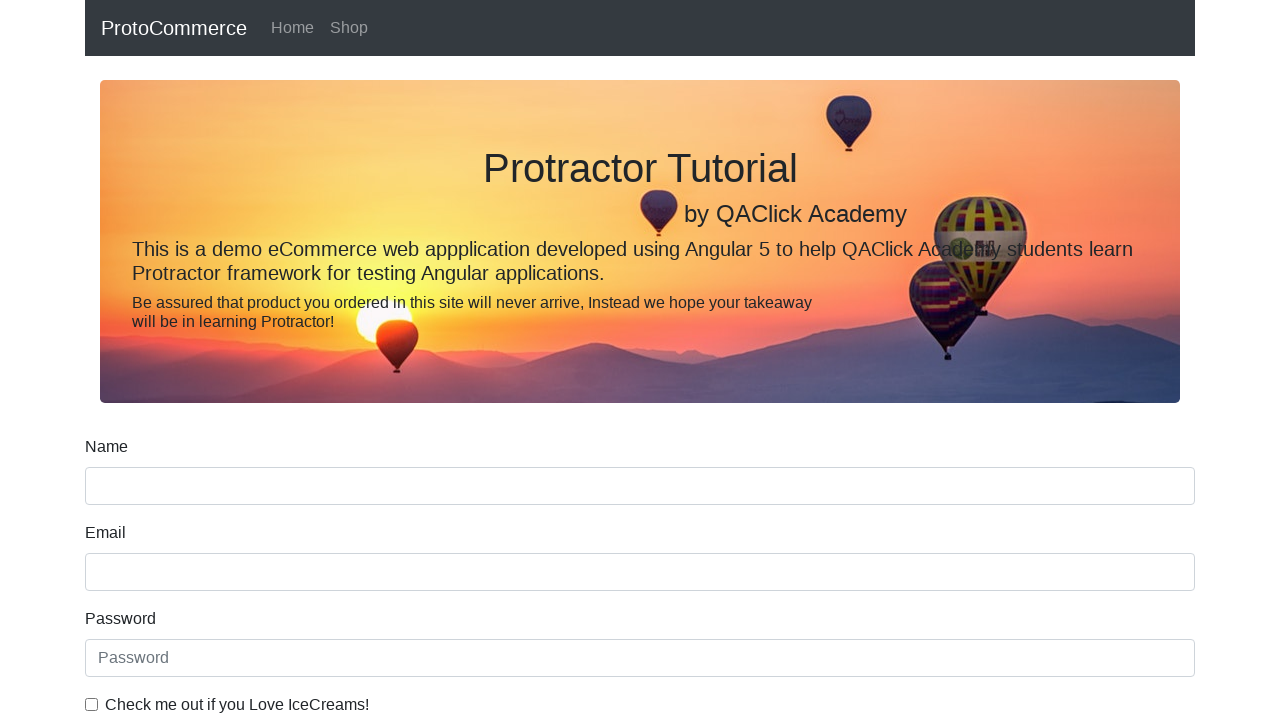

Clicked ice cream checkbox at (92, 704) on internal:label="Check me out if you Love IceCreams!"i
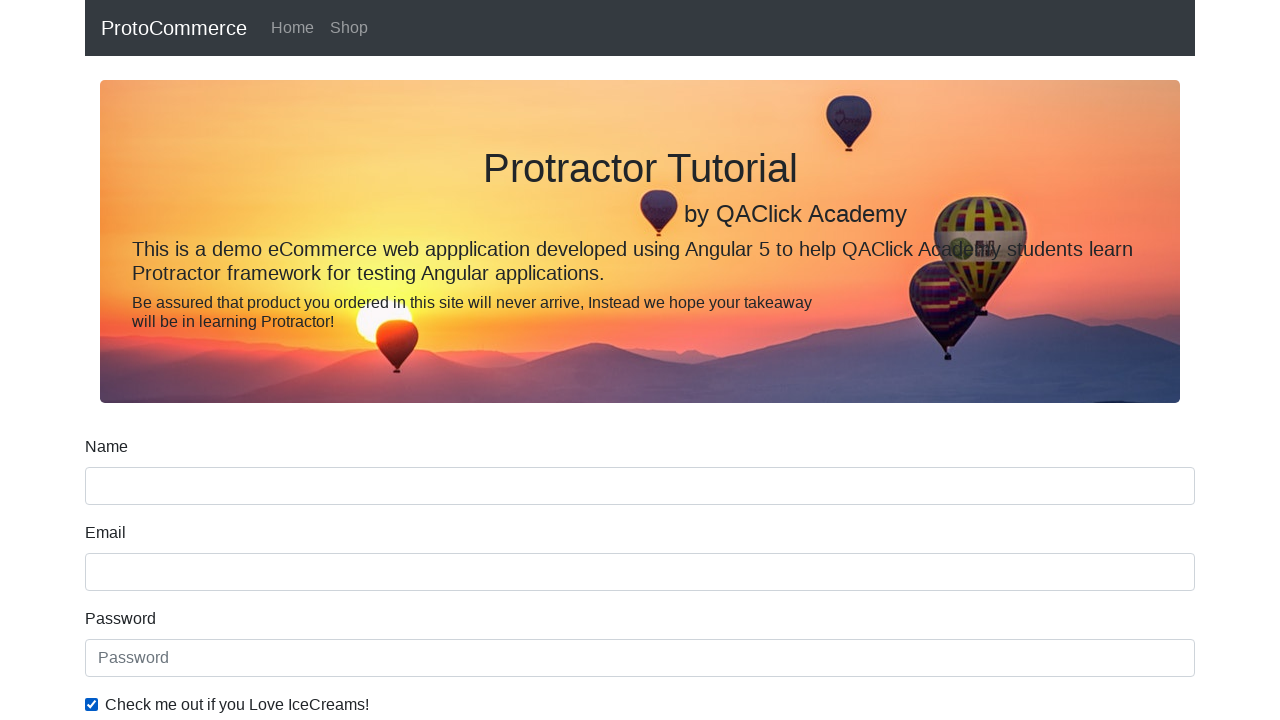

Selected Employed radio button at (326, 360) on internal:label="Employed"i
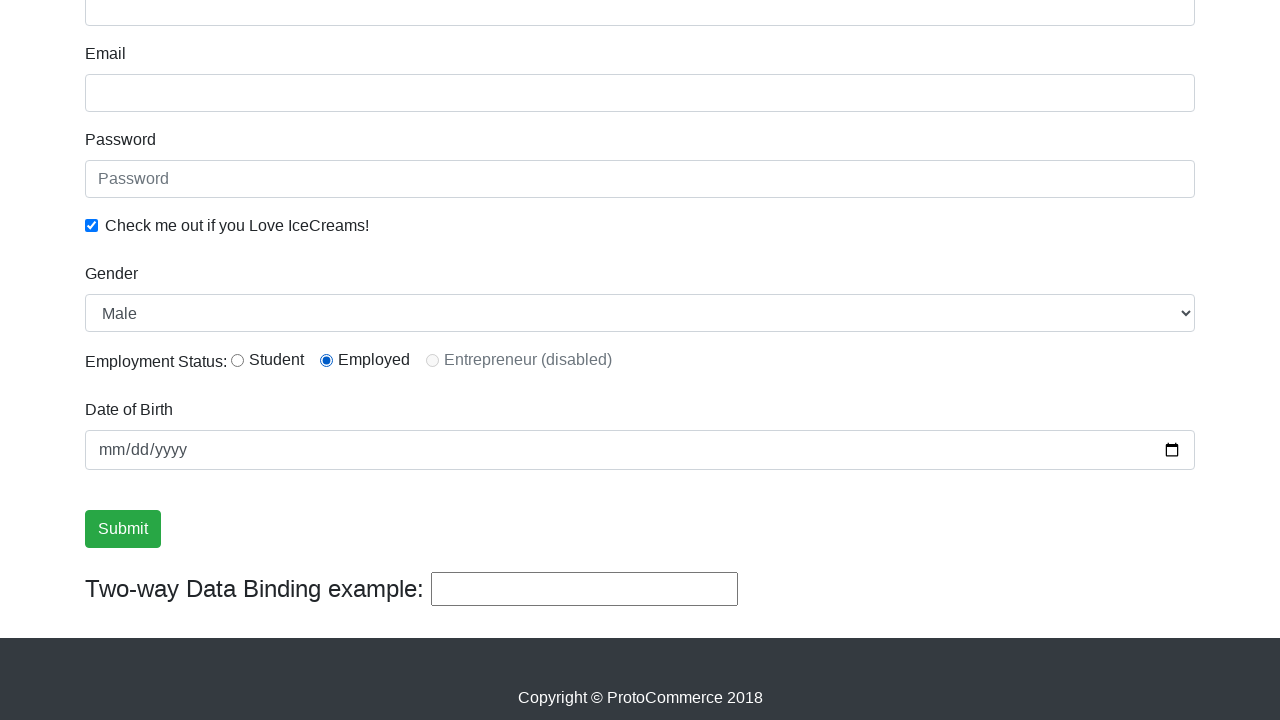

Selected Female from Gender dropdown on internal:label="Gender"i
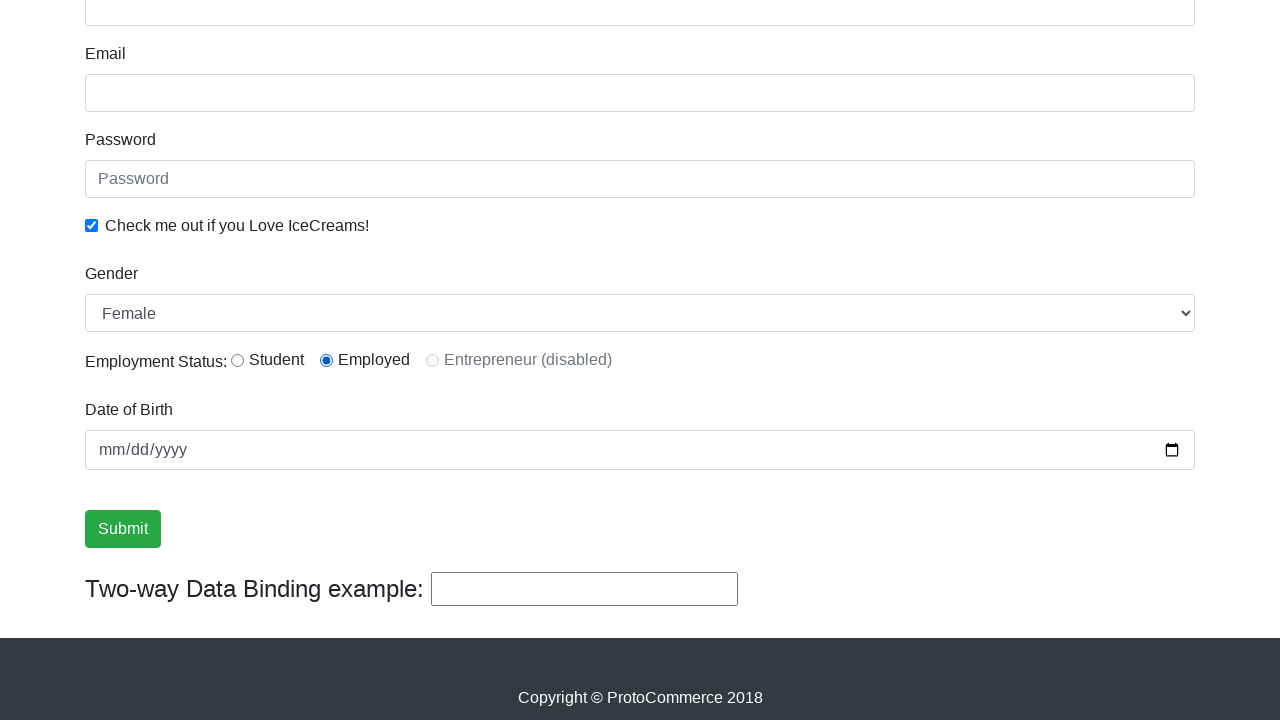

Filled password field with 'abc123' on internal:attr=[placeholder="Password"i]
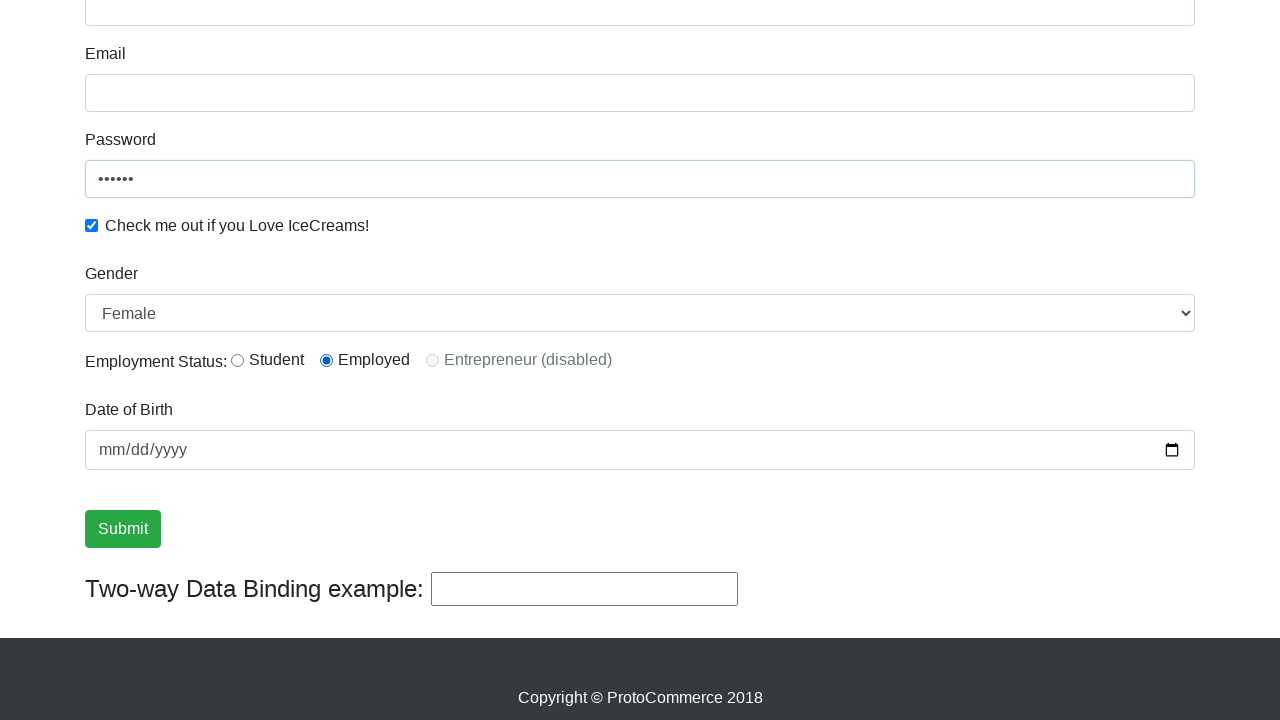

Clicked Submit button at (123, 529) on internal:role=button[name="Submit"i]
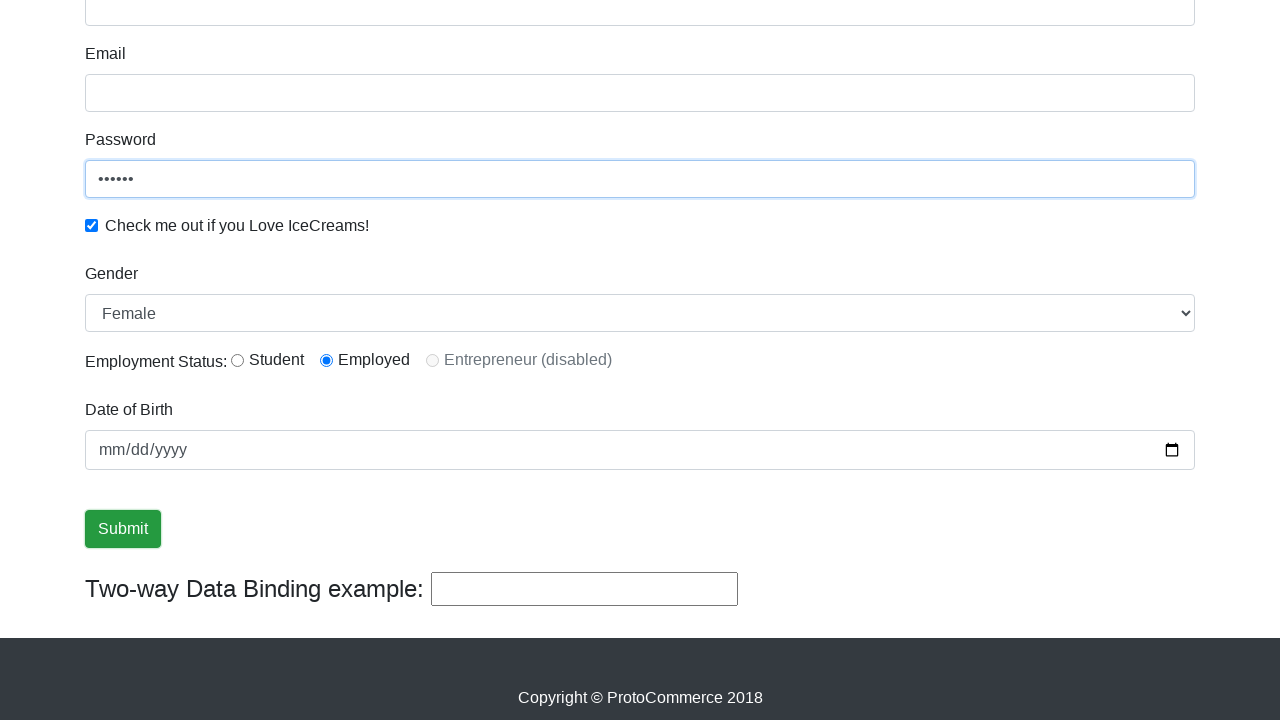

Navigated to Shop page at (349, 28) on internal:role=link[name="Shop"i]
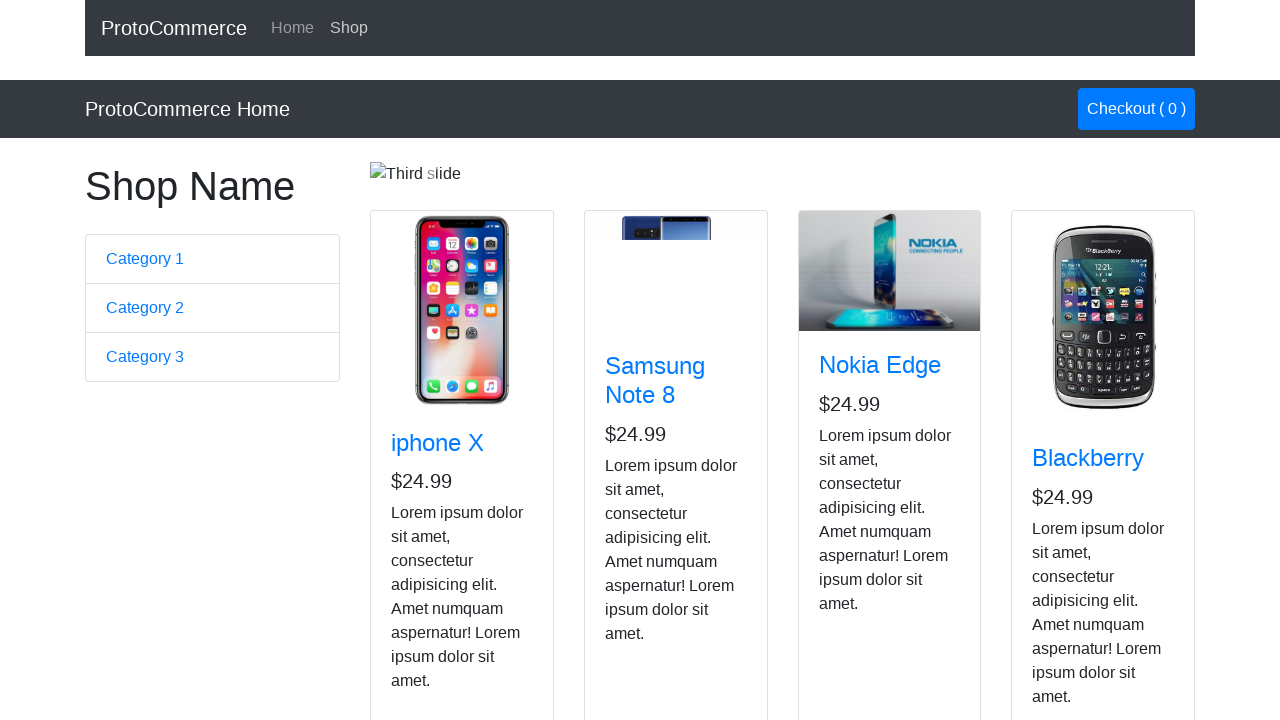

Clicked button for Nokia Edge product at (854, 528) on app-card >> internal:has-text="Nokia Edge"i >> internal:role=button
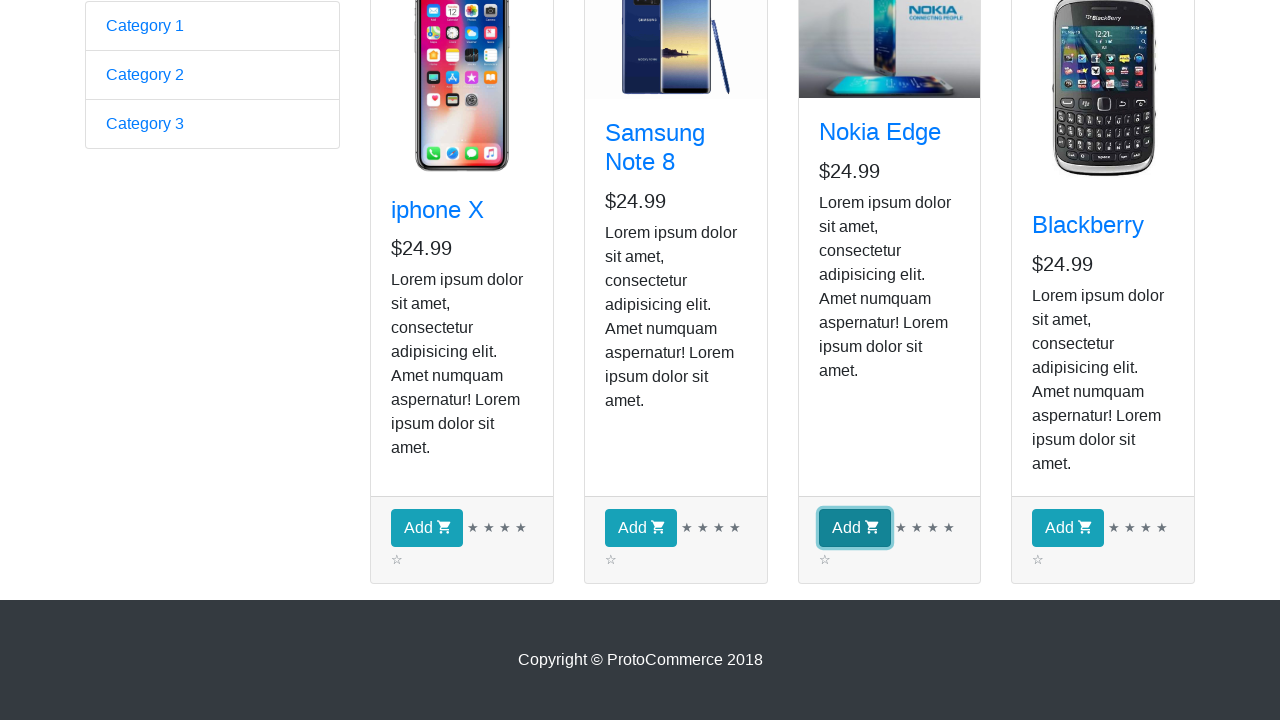

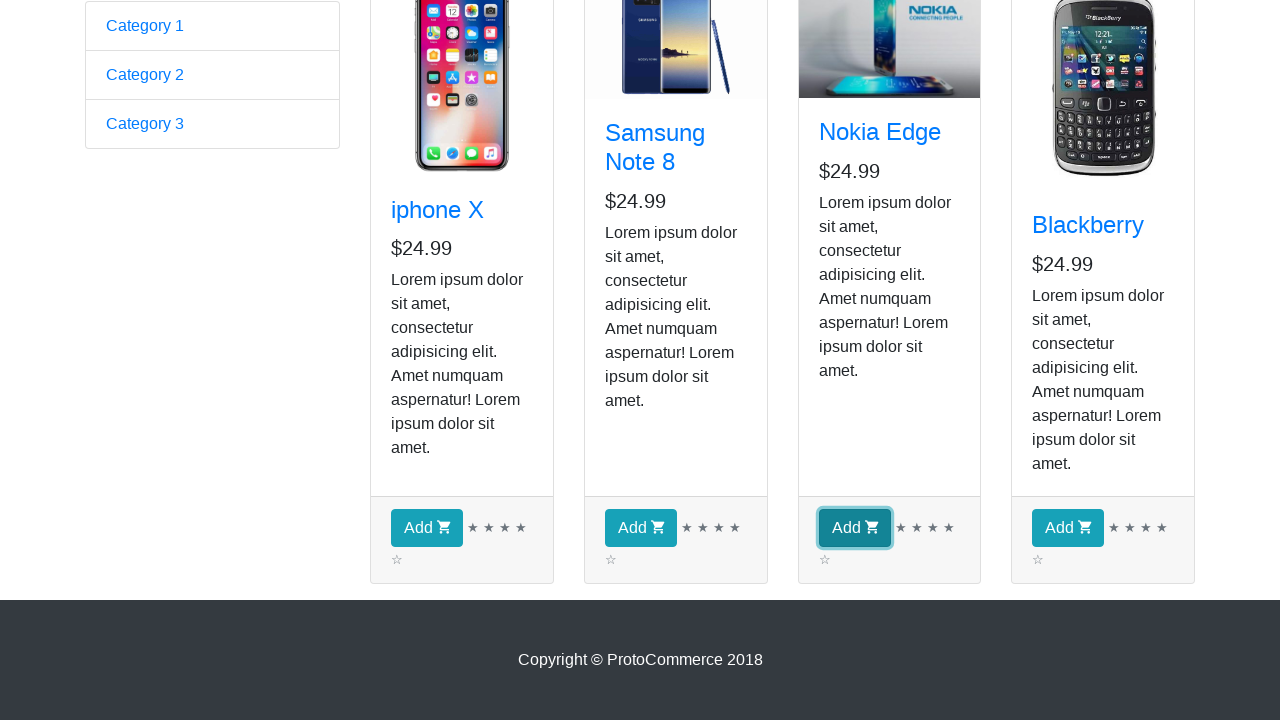